Tests the reset functionality of a feedback form by filling all fields and clicking the clear button, then verifying the fields are empty

Starting URL: http://zero.webappsecurity.com/index.html

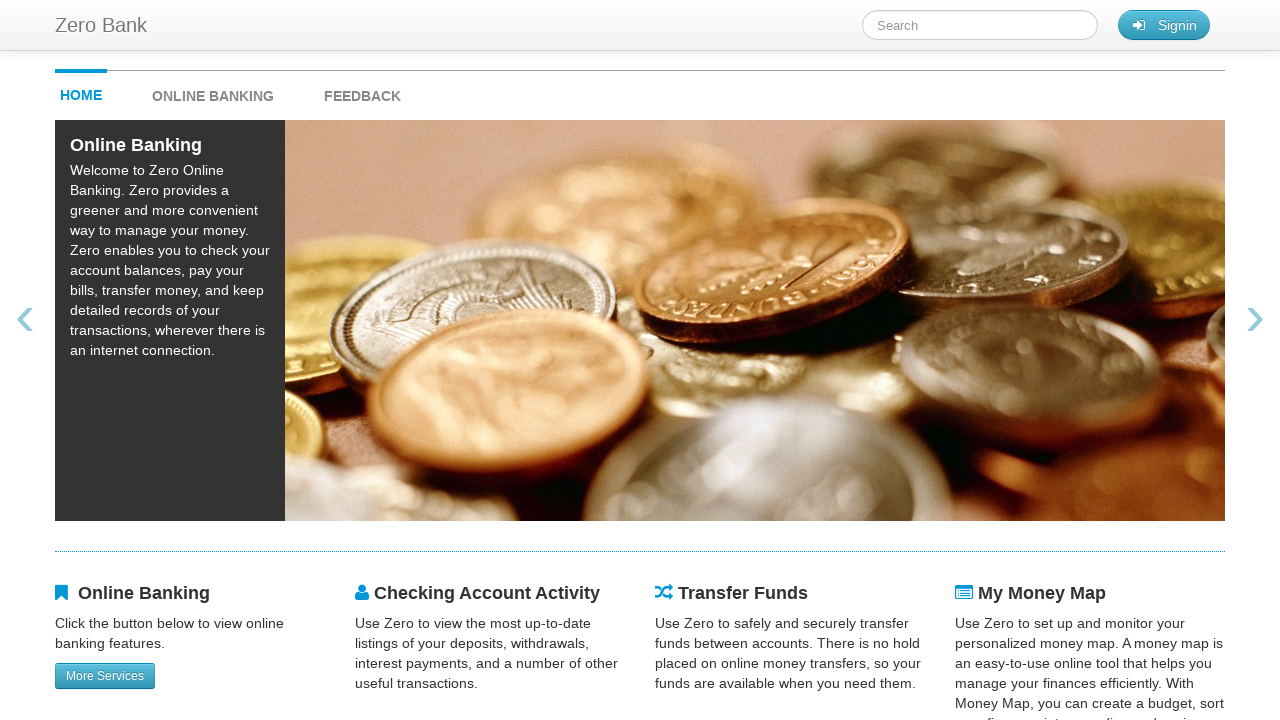

Clicked on feedback link at (362, 91) on #feedback
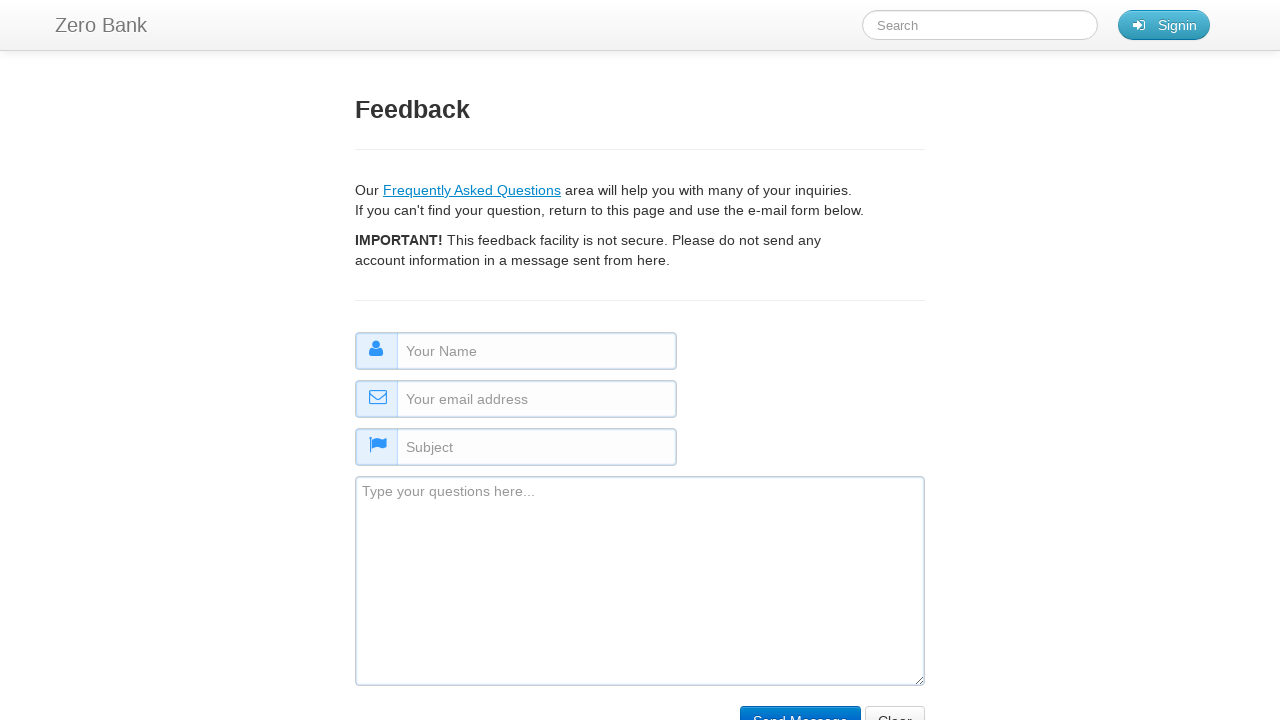

Filled name field with 'MyName' on #name
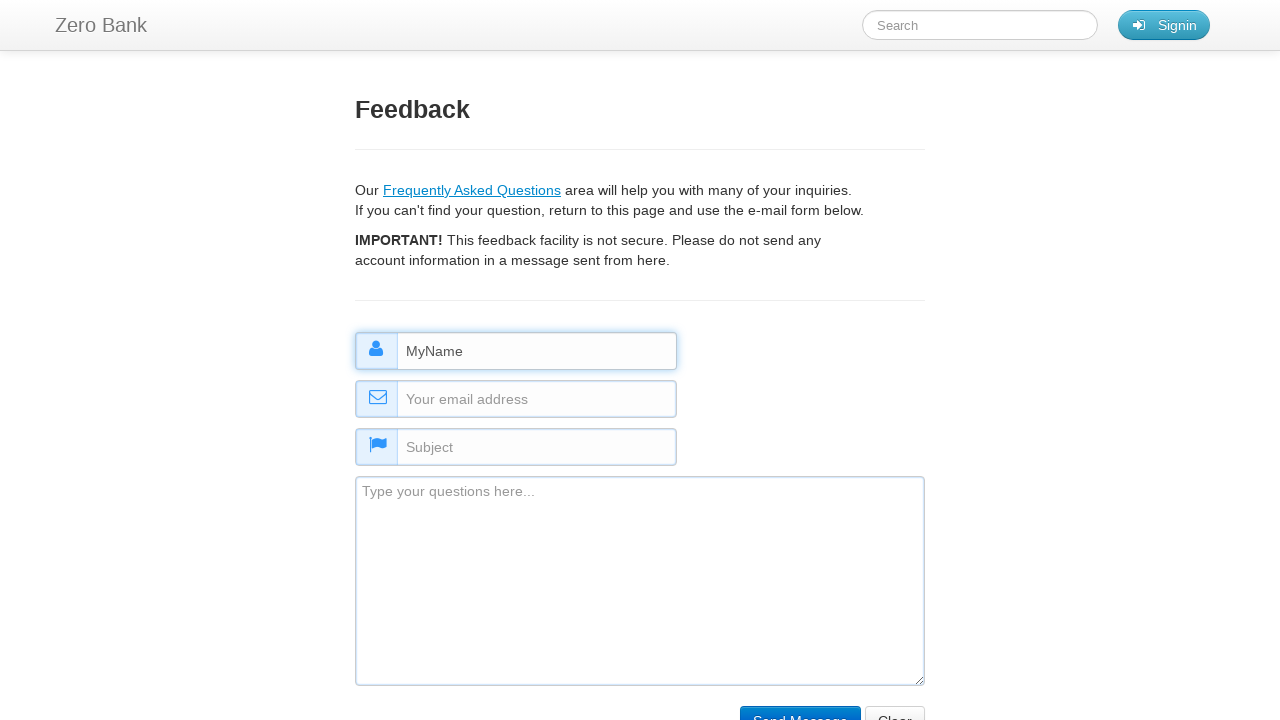

Filled email field with 'Myemail@email.com' on #email
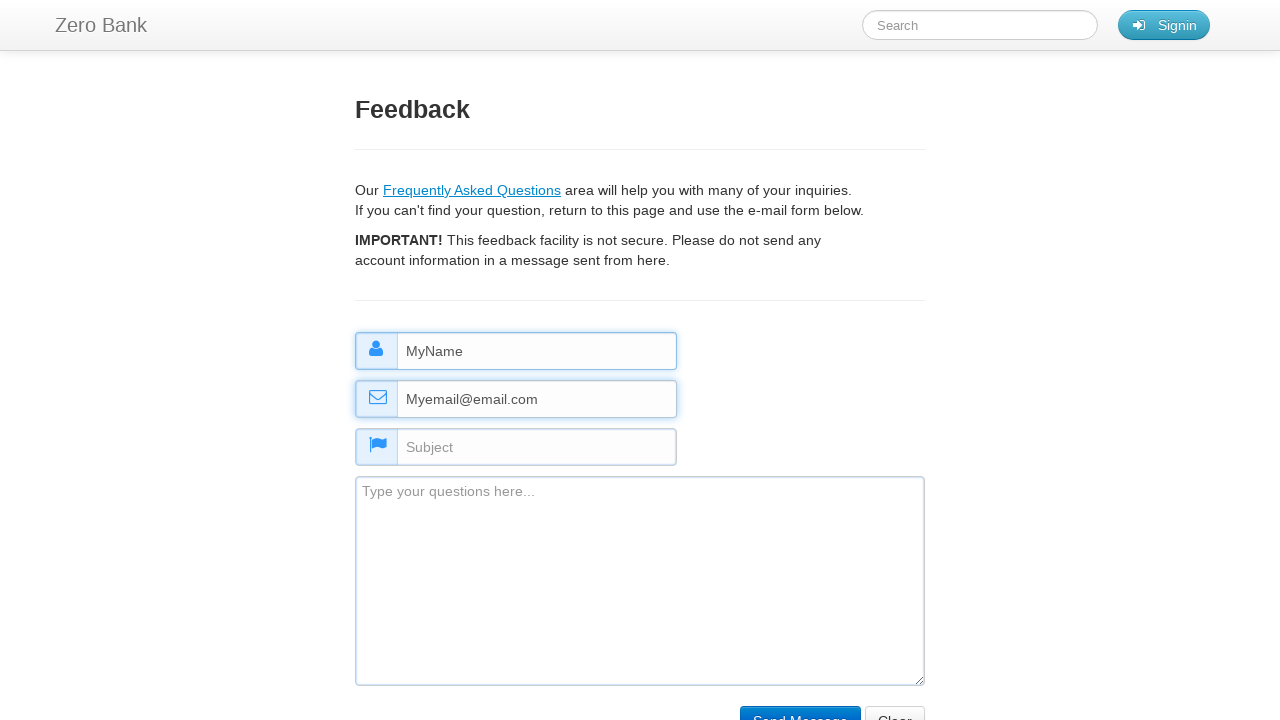

Filled subject field with 'MyTitle' on #subject
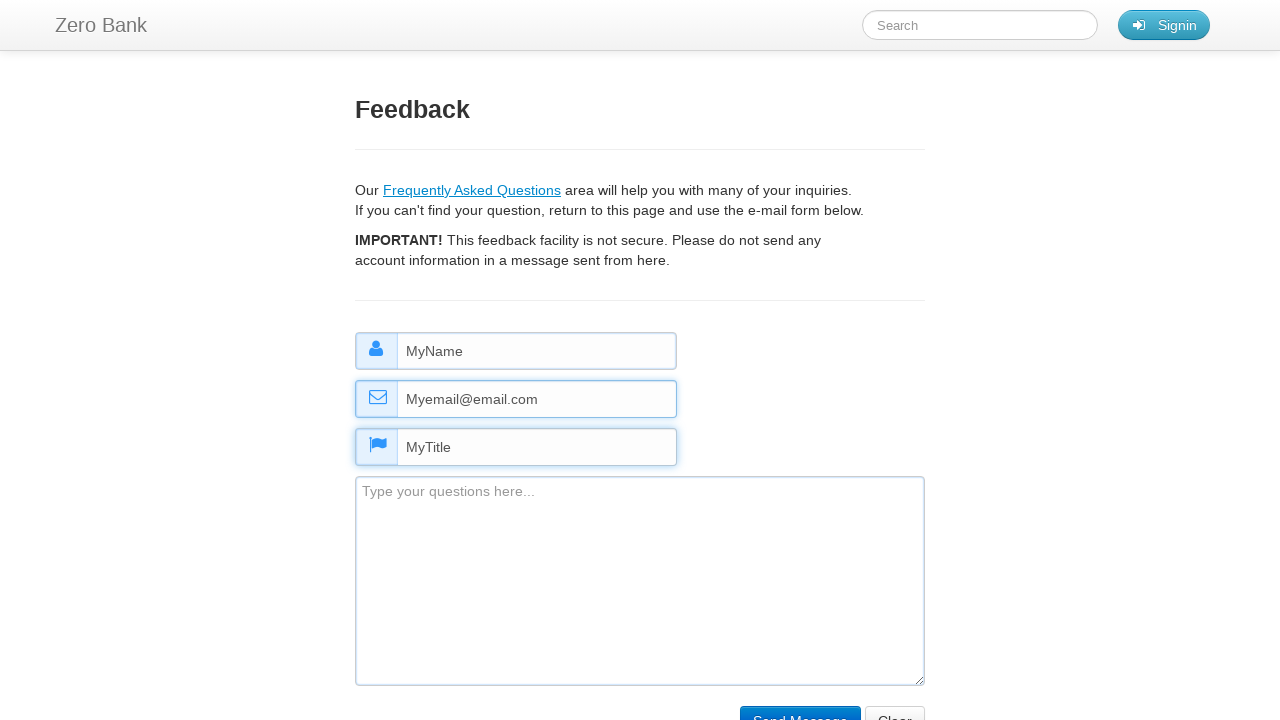

Filled comment field with 'MyComment' on #comment
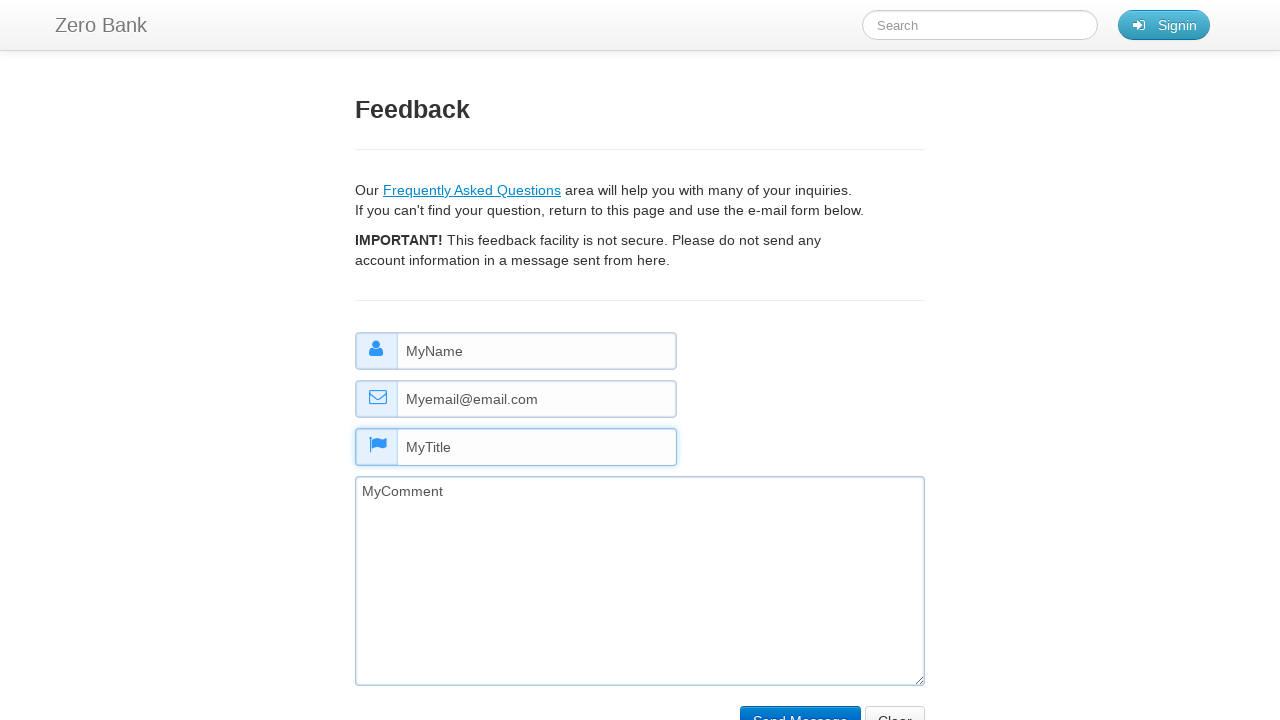

Clicked clear/reset button at (895, 705) on input[name='clear']
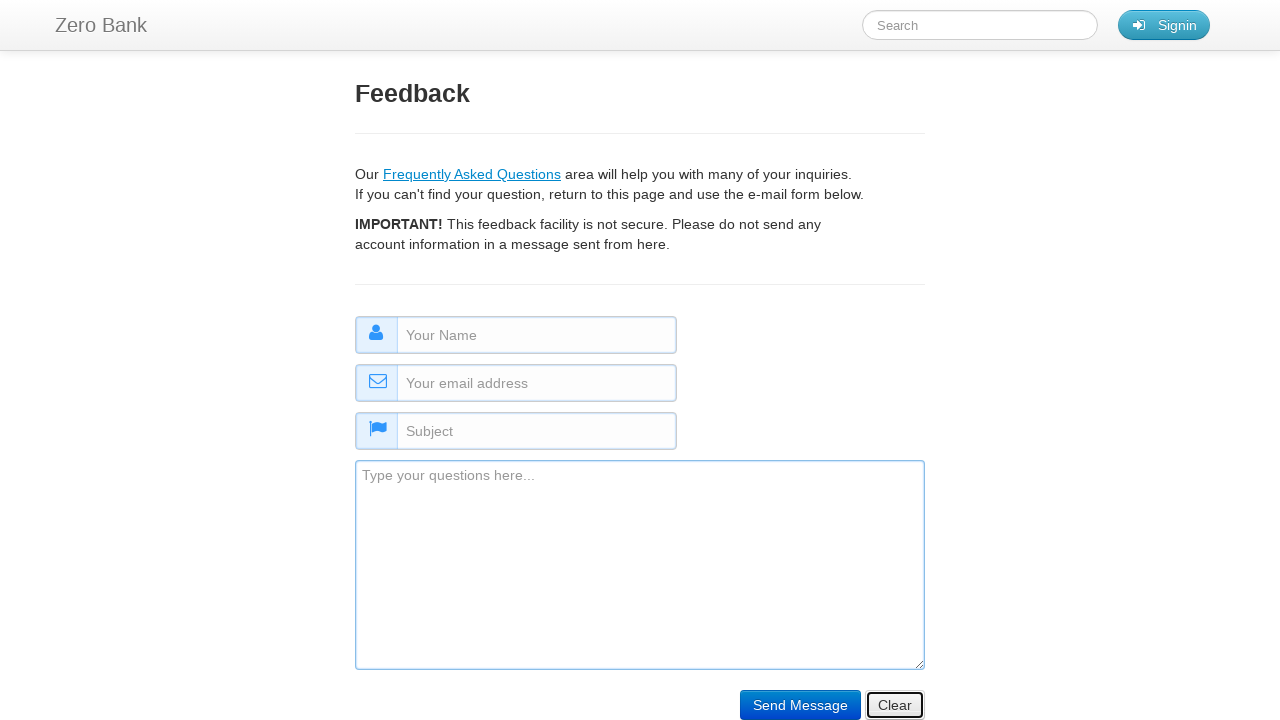

Verified name field is empty
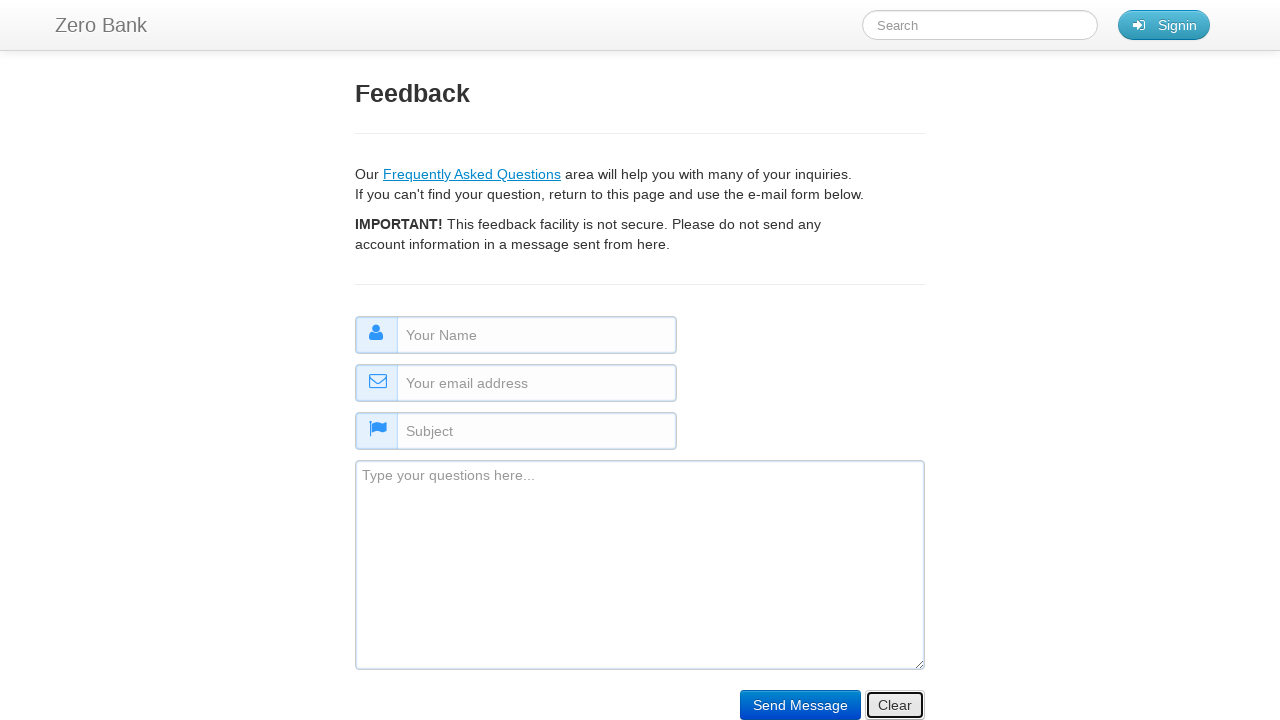

Verified comment field is empty
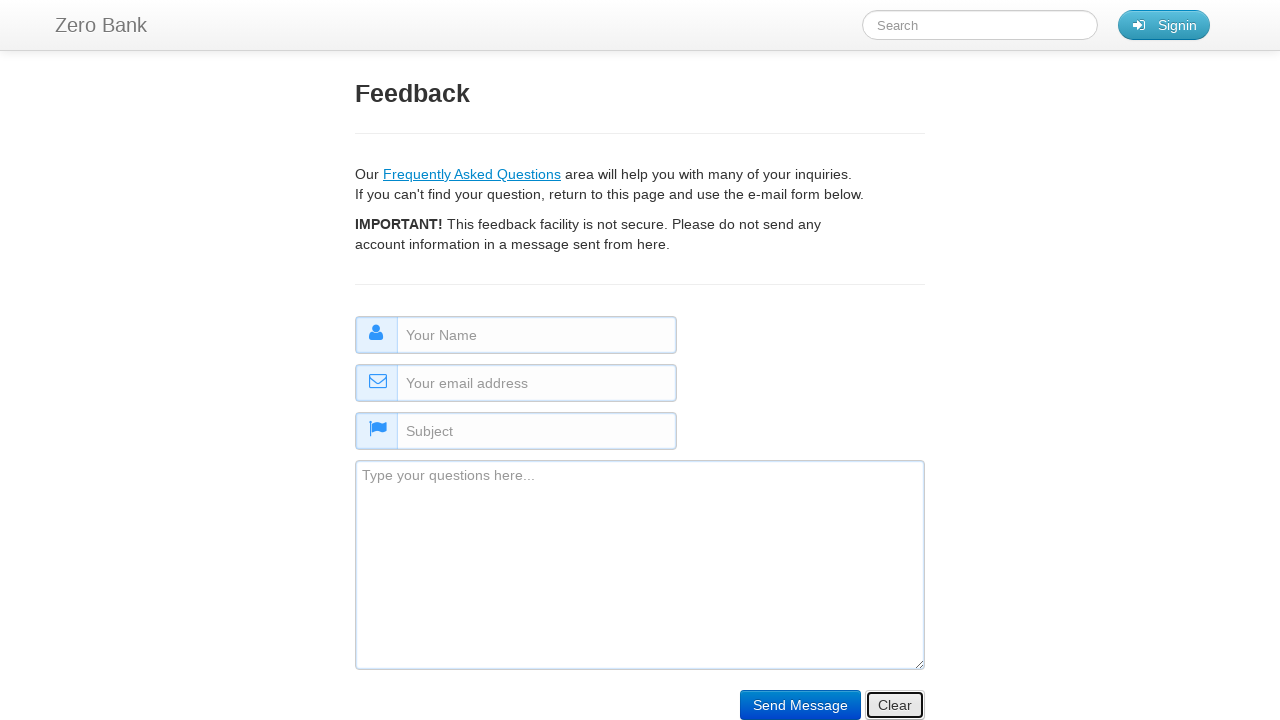

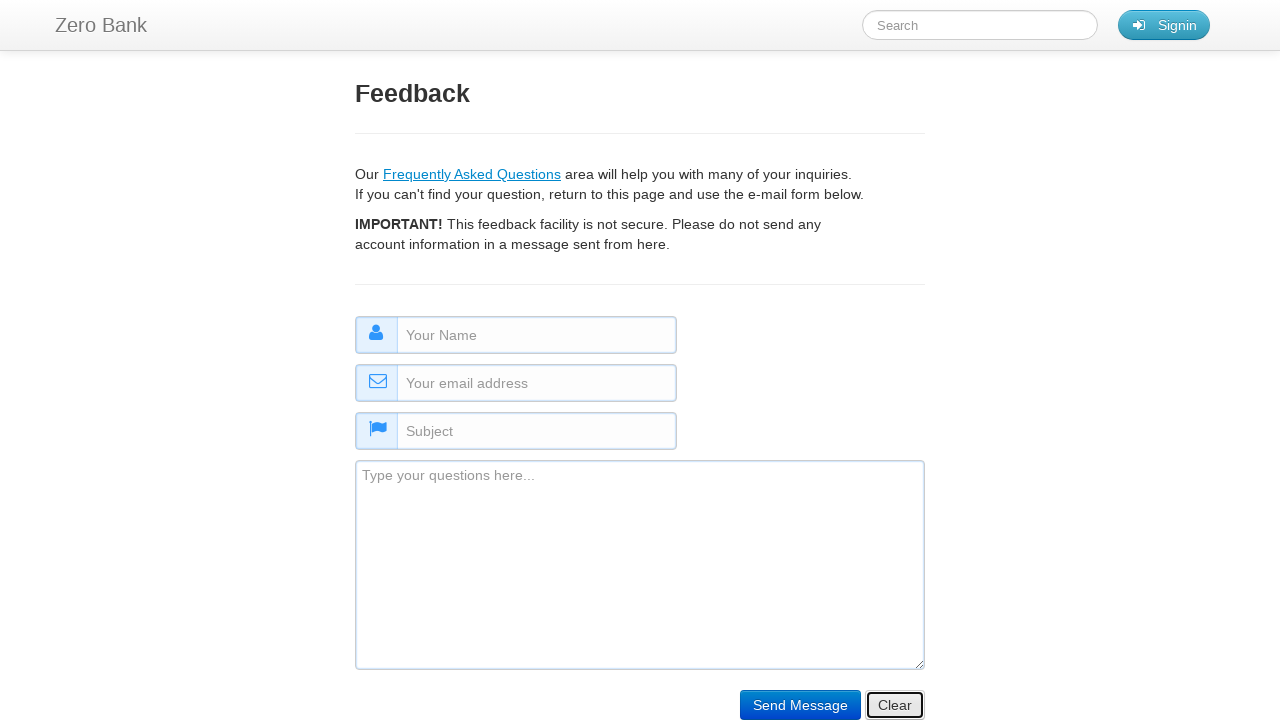